Tests iframe interaction by scrolling to iframe and hovering over an element

Starting URL: https://rahulshettyacademy.com/AutomationPractice

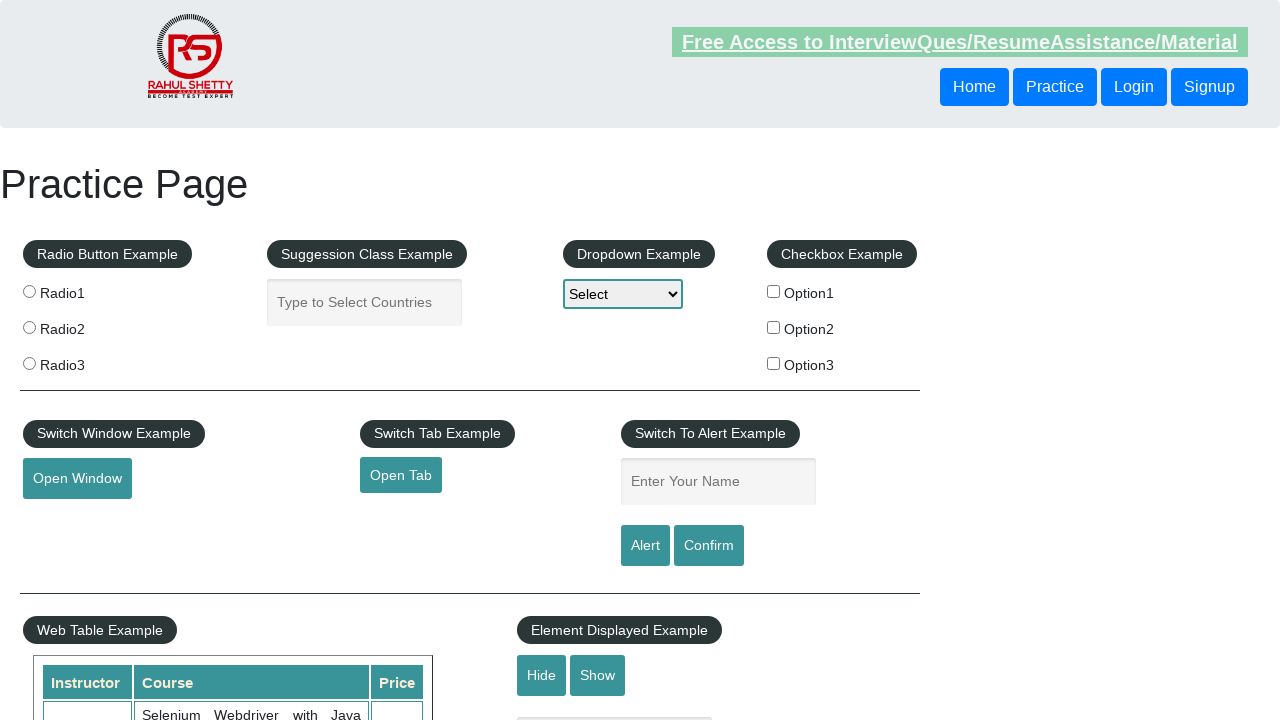

Scrolled to iframe with id 'courses-iframe'
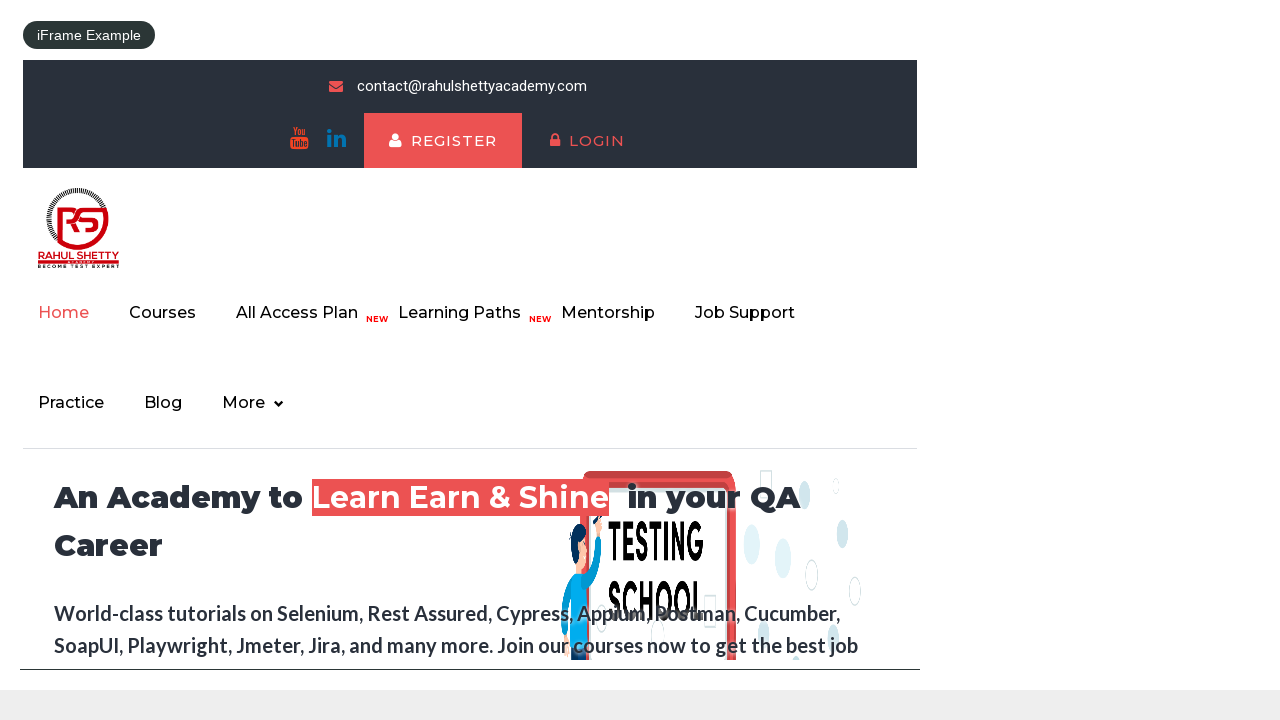

Located iframe frame with id 'courses-iframe'
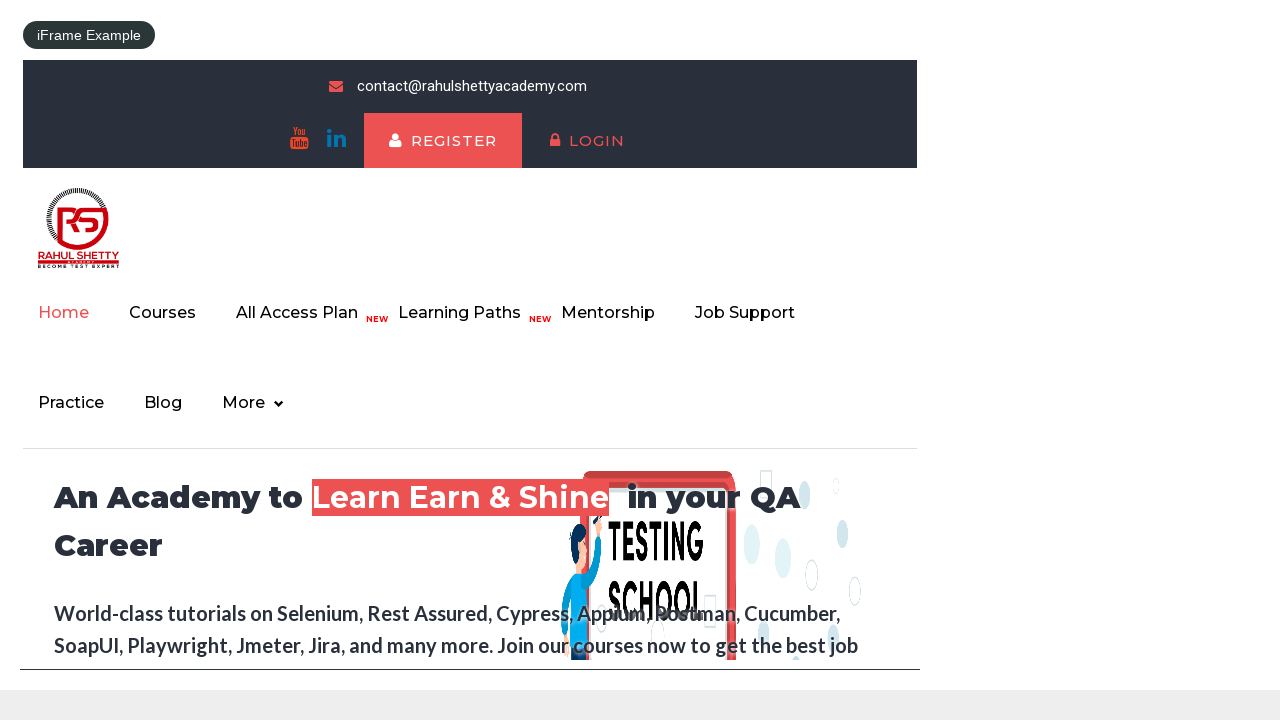

Found 'All Access plan' link within iframe
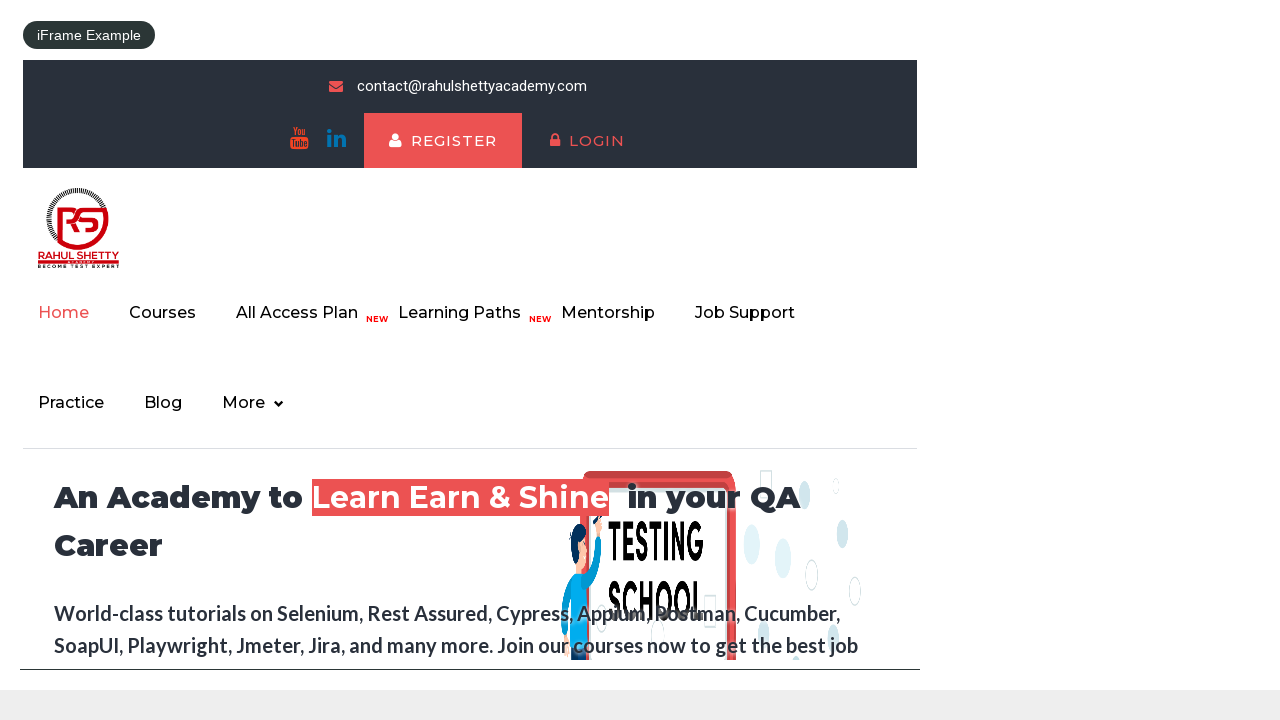

Hovered over element with id 'mousehover' at (83, 361) on #mousehover
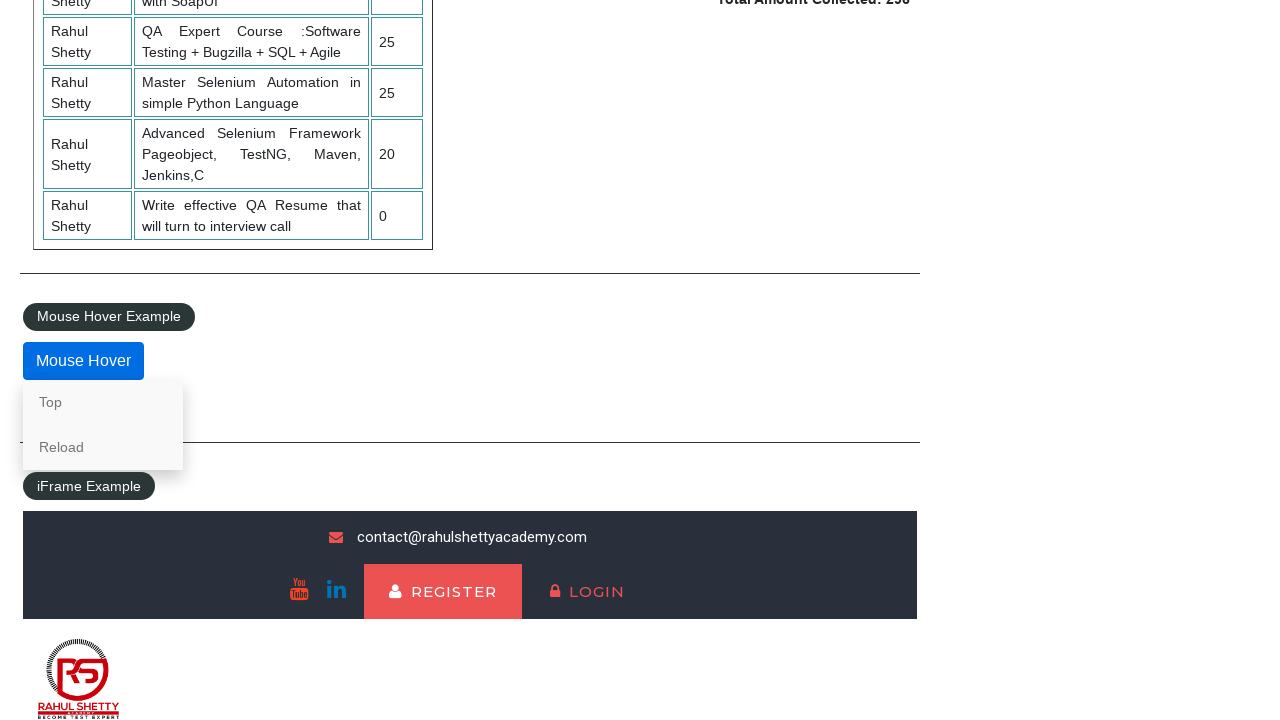

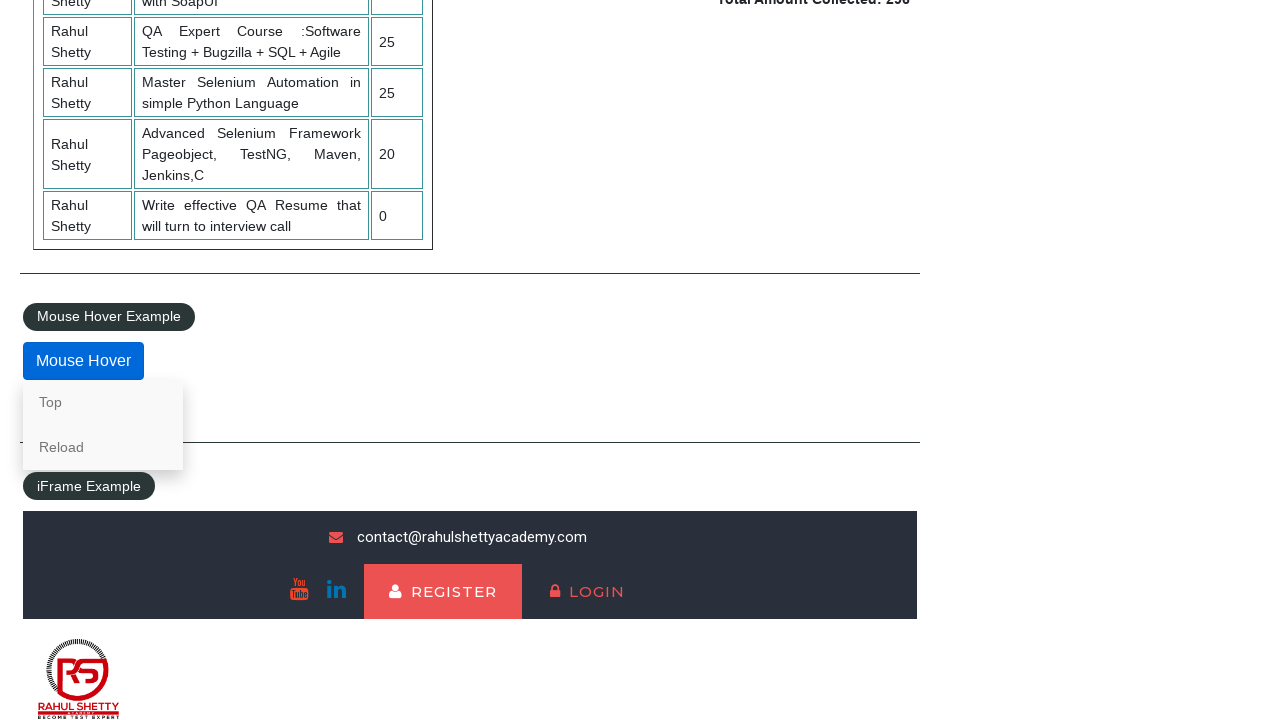